Navigates to Flipkart homepage and verifies the page loads by checking the title

Starting URL: https://www.flipkart.com/

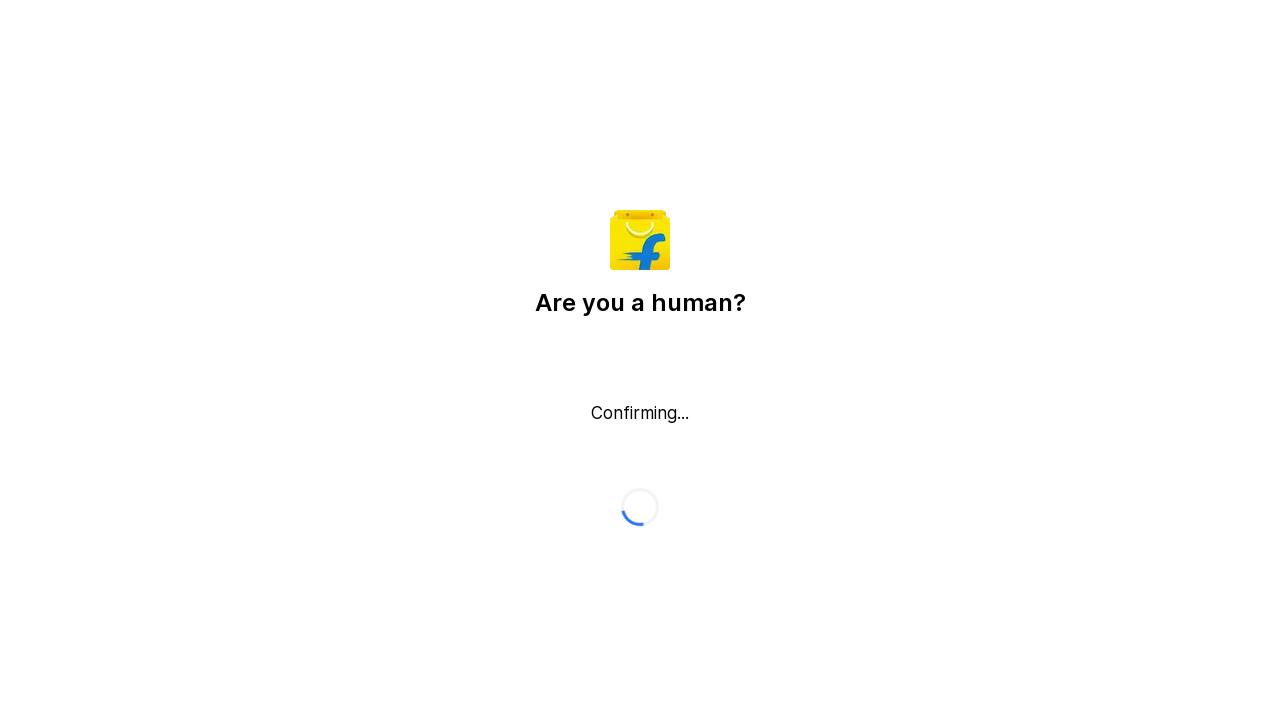

Waited for page DOM to fully load
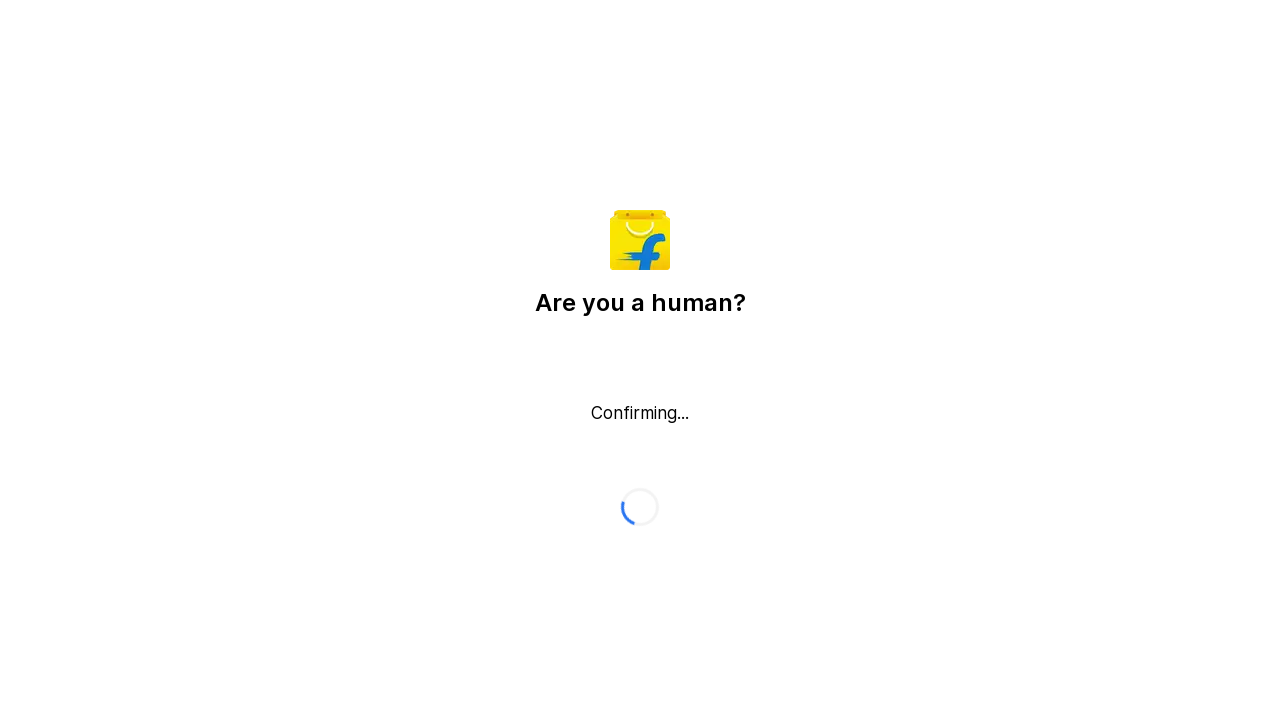

Retrieved page title
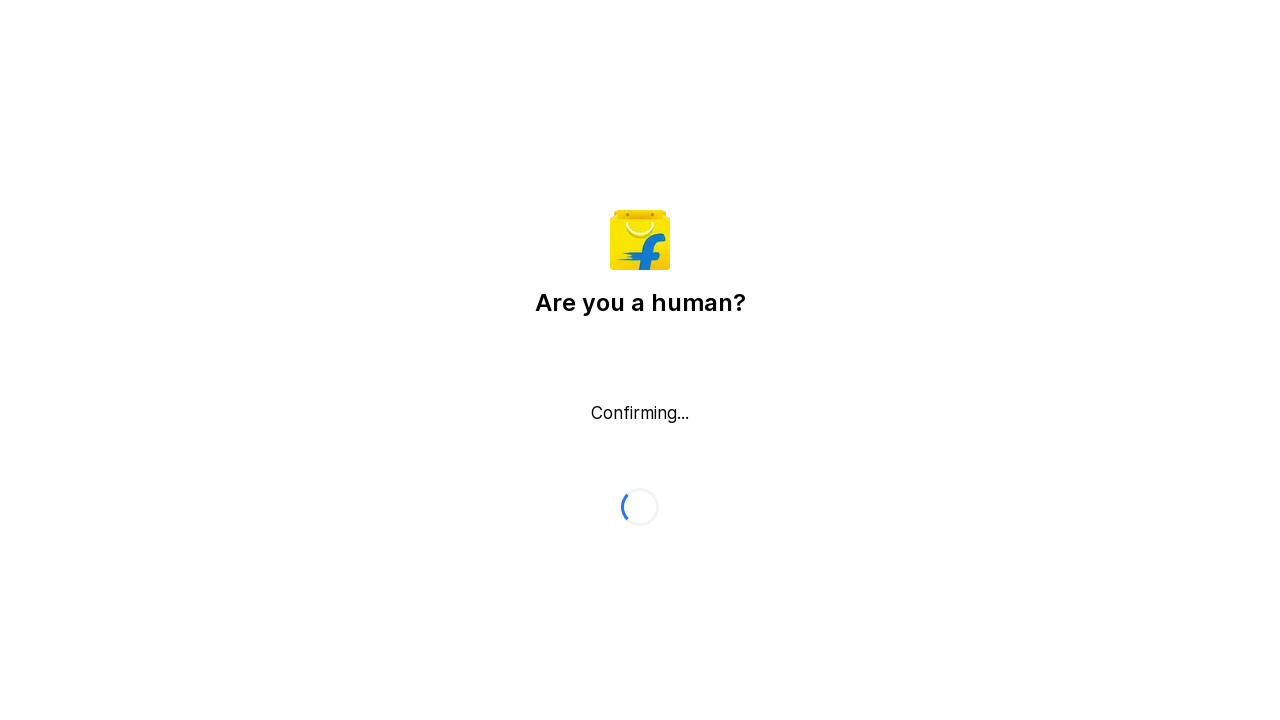

Verified page title is not empty - Flipkart homepage loaded successfully
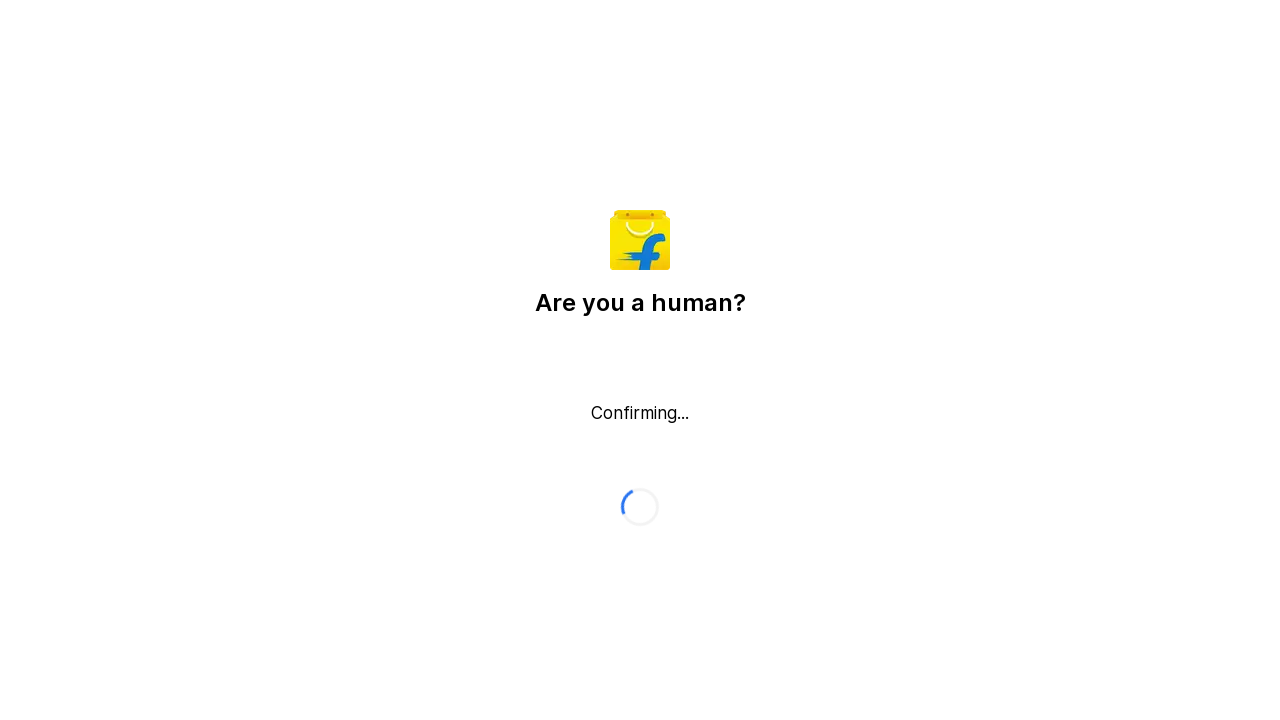

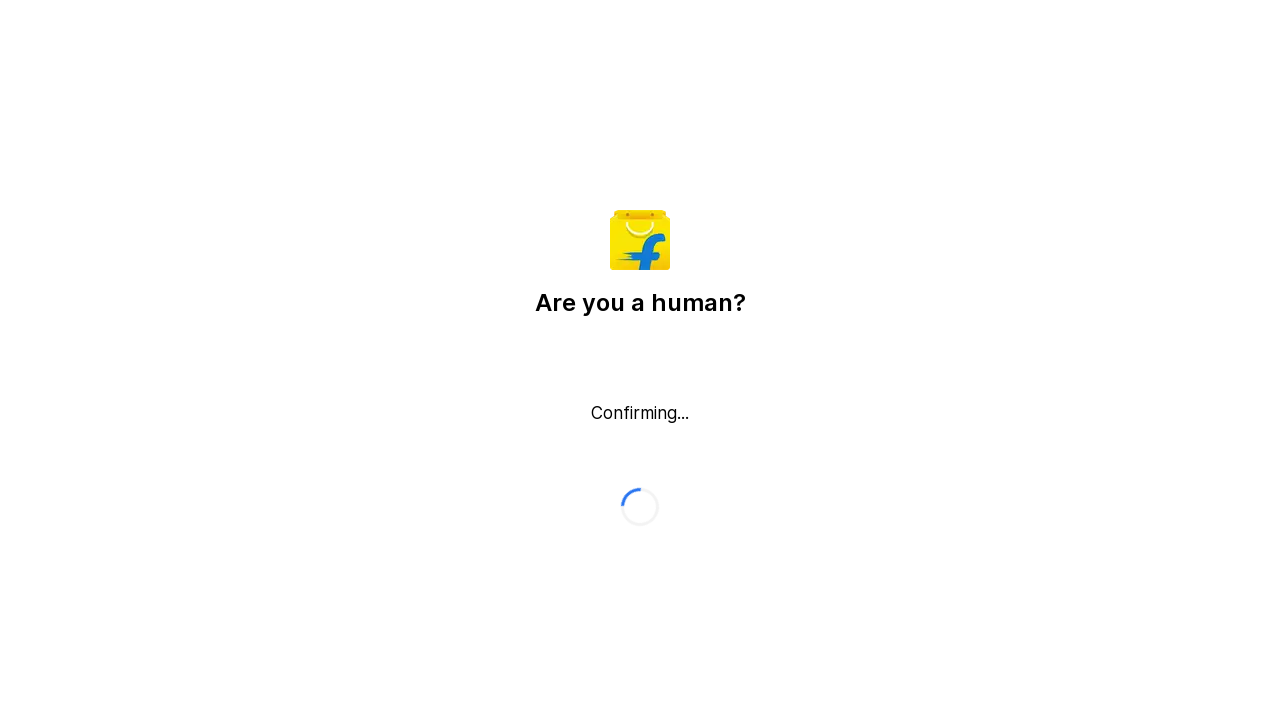